Tests that the currently applied filter is highlighted by clicking through the filter links

Starting URL: https://demo.playwright.dev/todomvc

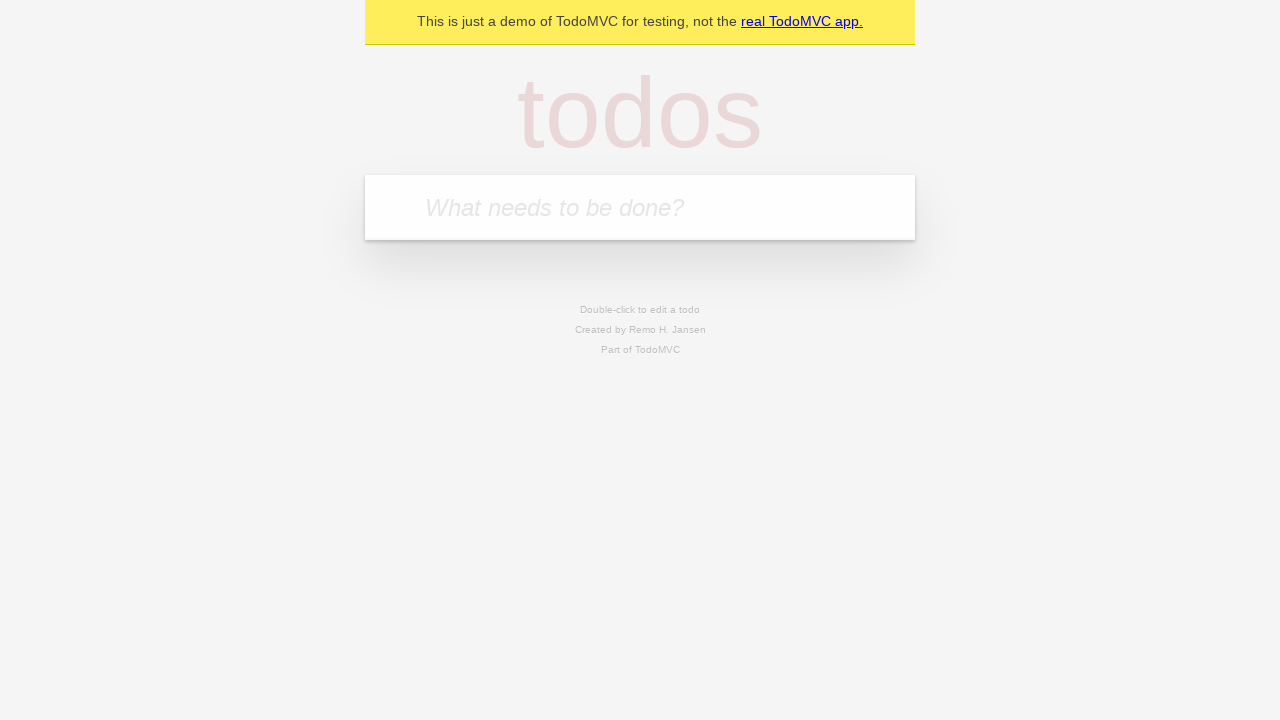

Filled todo input with 'buy some cheese' on internal:attr=[placeholder="What needs to be done?"i]
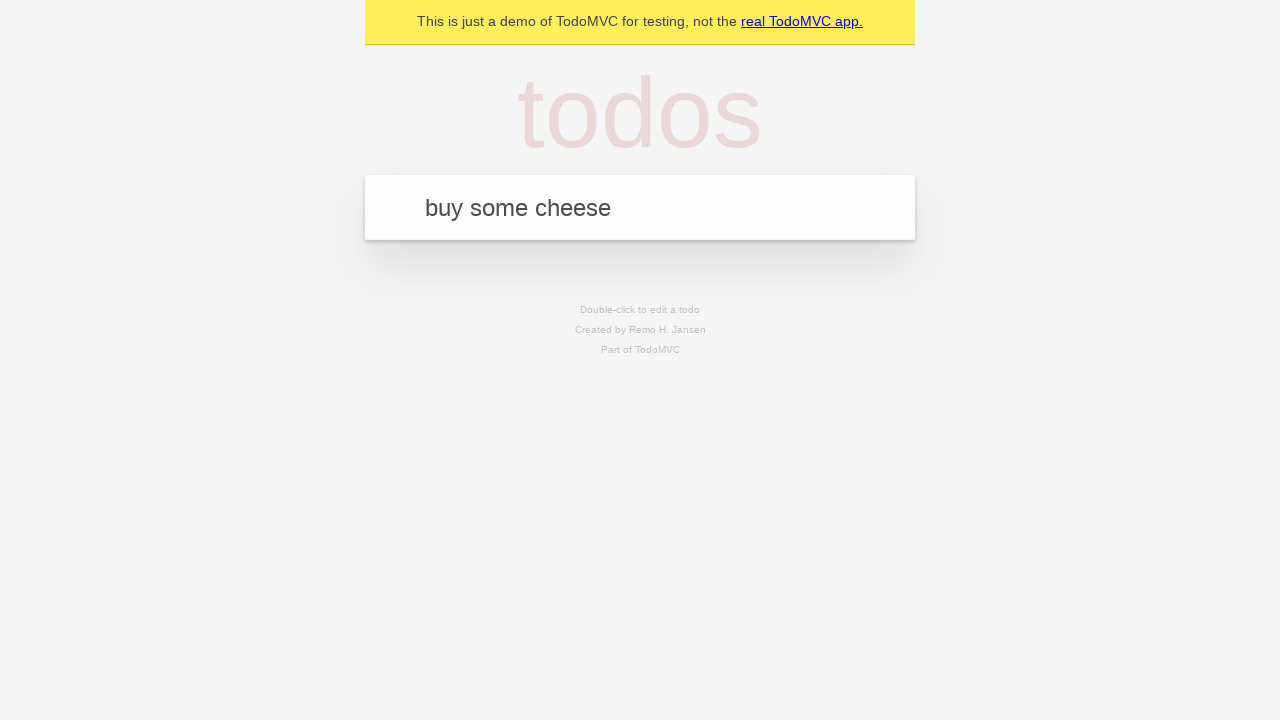

Pressed Enter to create first todo on internal:attr=[placeholder="What needs to be done?"i]
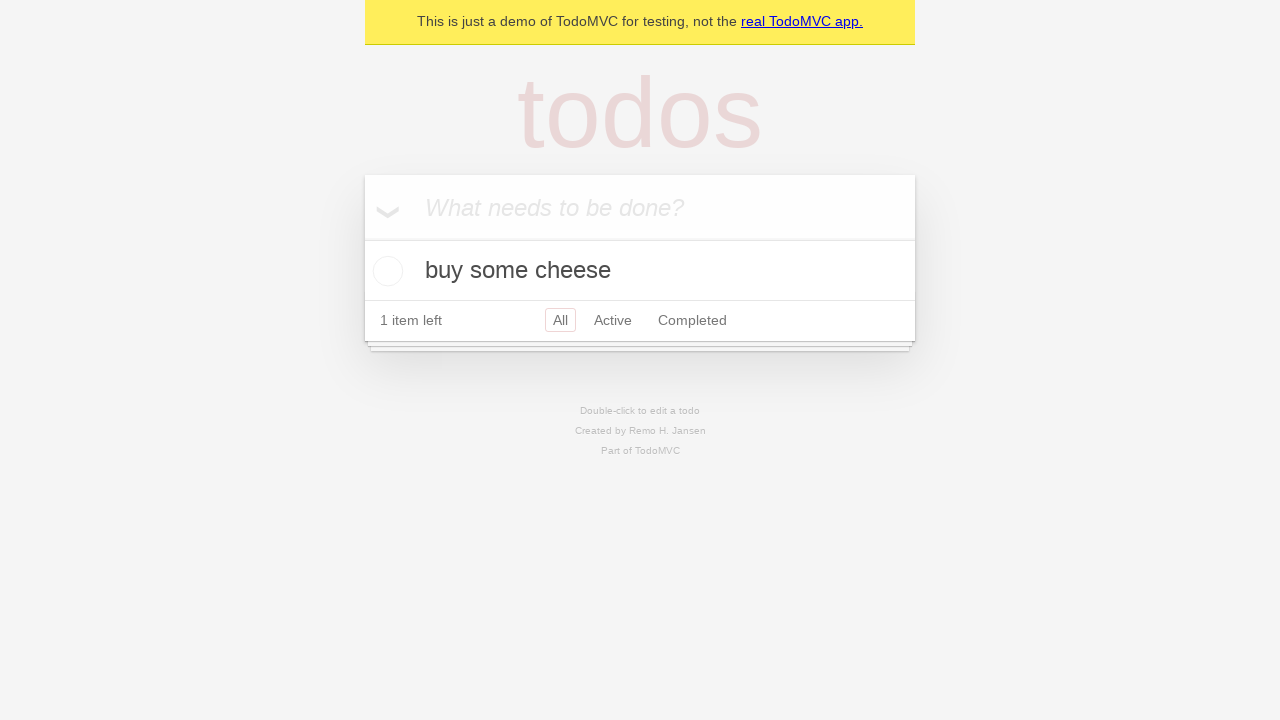

Filled todo input with 'feed the cat' on internal:attr=[placeholder="What needs to be done?"i]
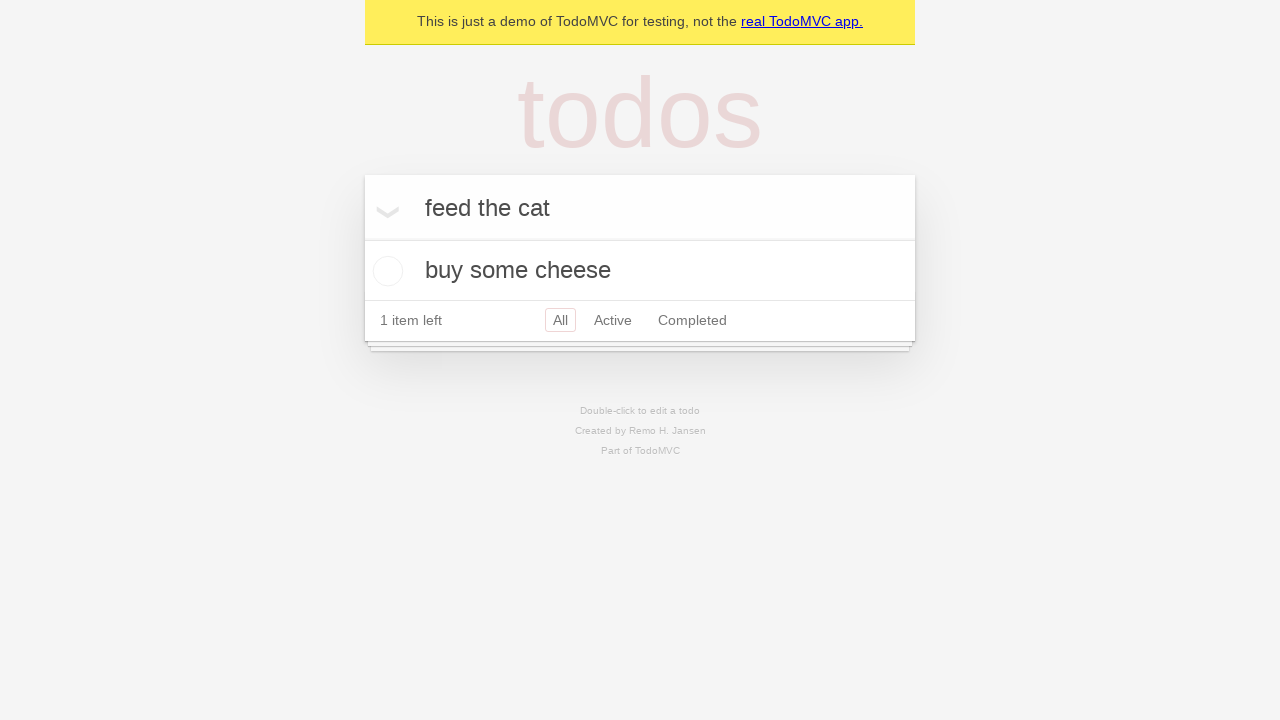

Pressed Enter to create second todo on internal:attr=[placeholder="What needs to be done?"i]
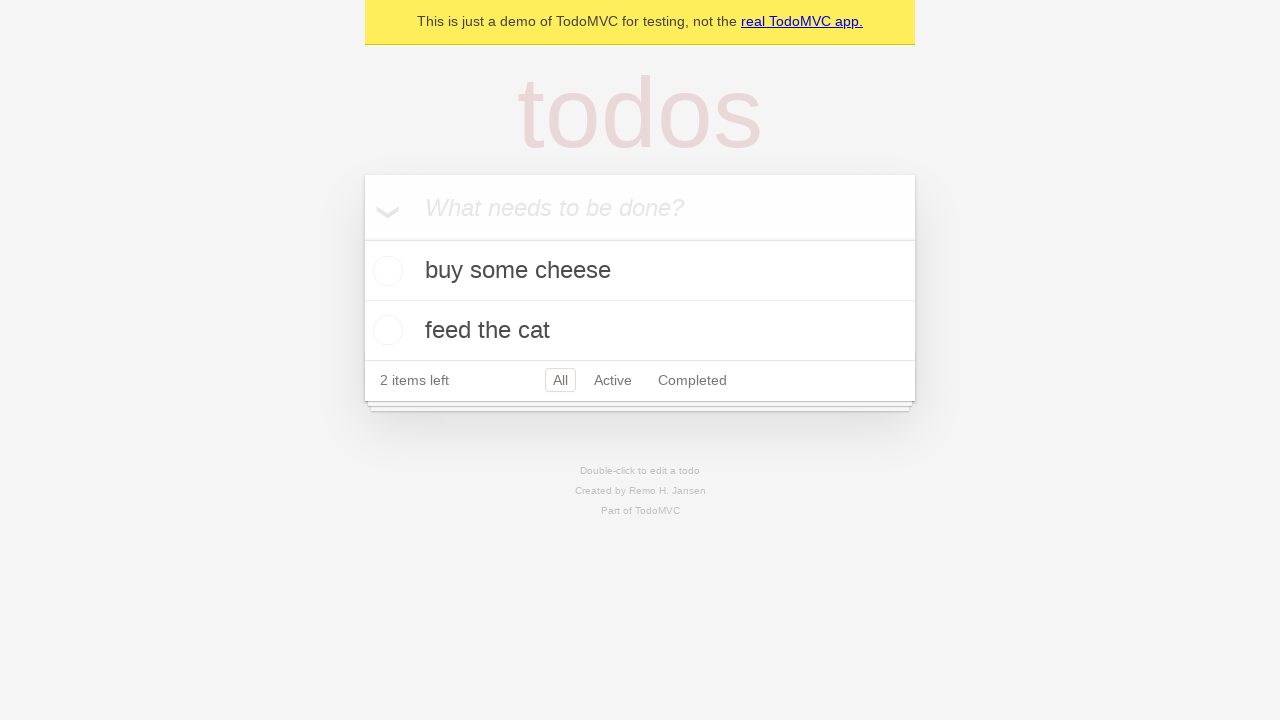

Filled todo input with 'book a doctors appointment' on internal:attr=[placeholder="What needs to be done?"i]
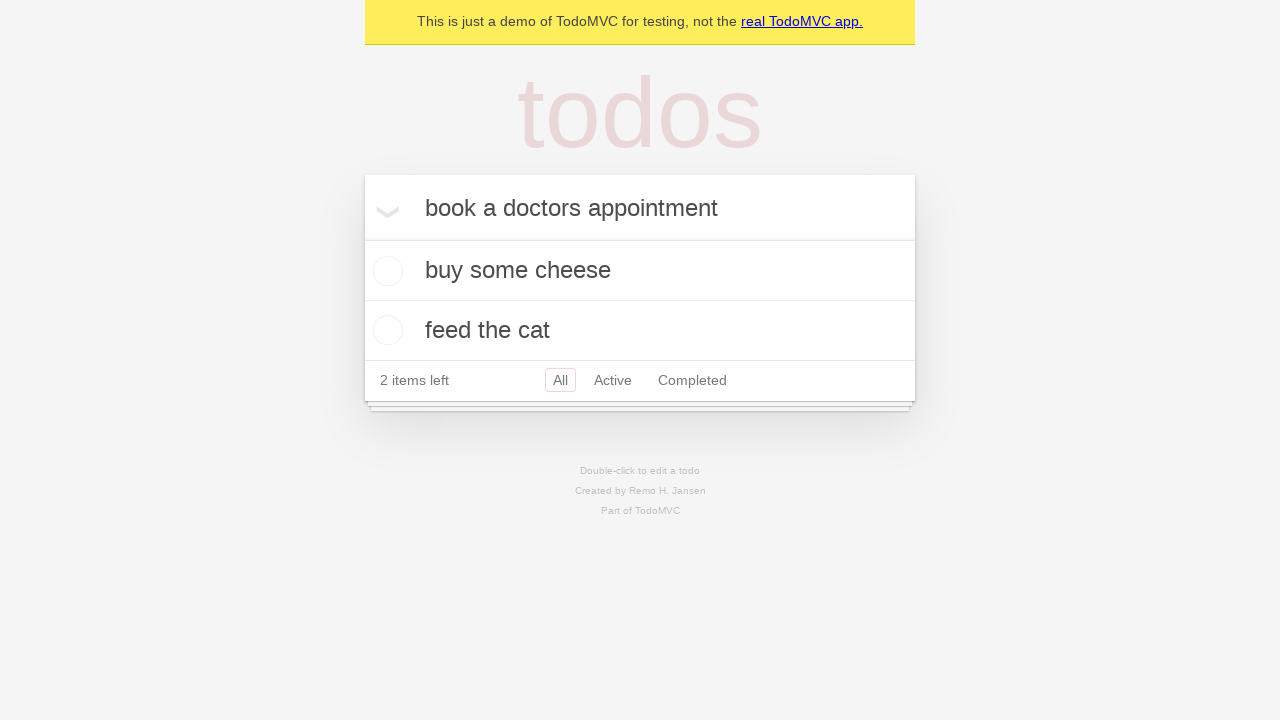

Pressed Enter to create third todo on internal:attr=[placeholder="What needs to be done?"i]
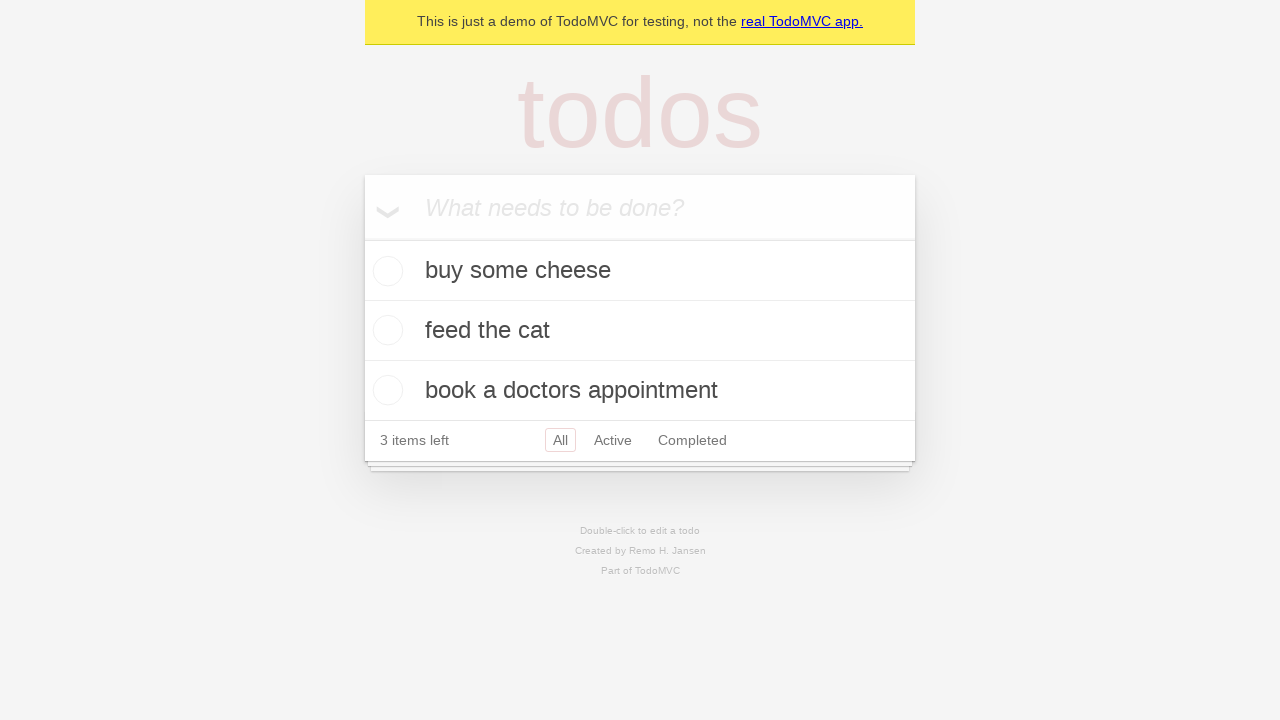

Clicked Active filter link to highlight currently applied filter at (613, 440) on internal:role=link[name="Active"i]
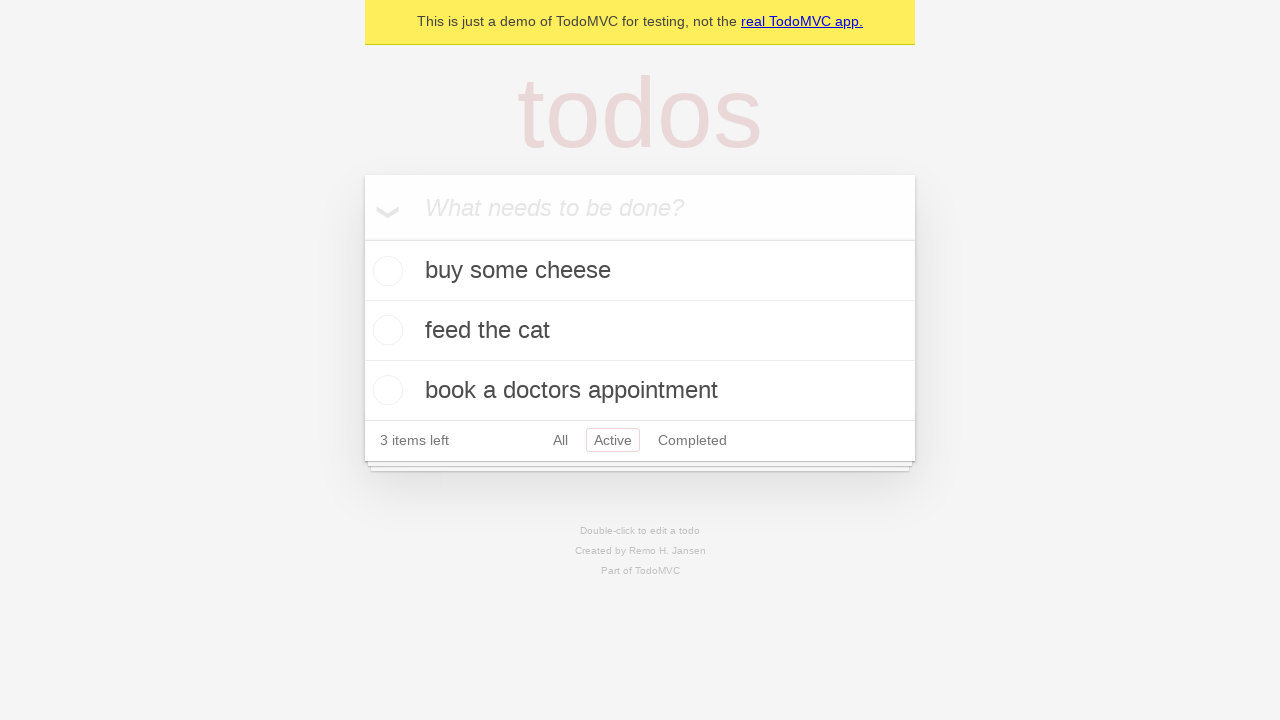

Clicked Completed filter link to verify filter highlighting at (692, 440) on internal:role=link[name="Completed"i]
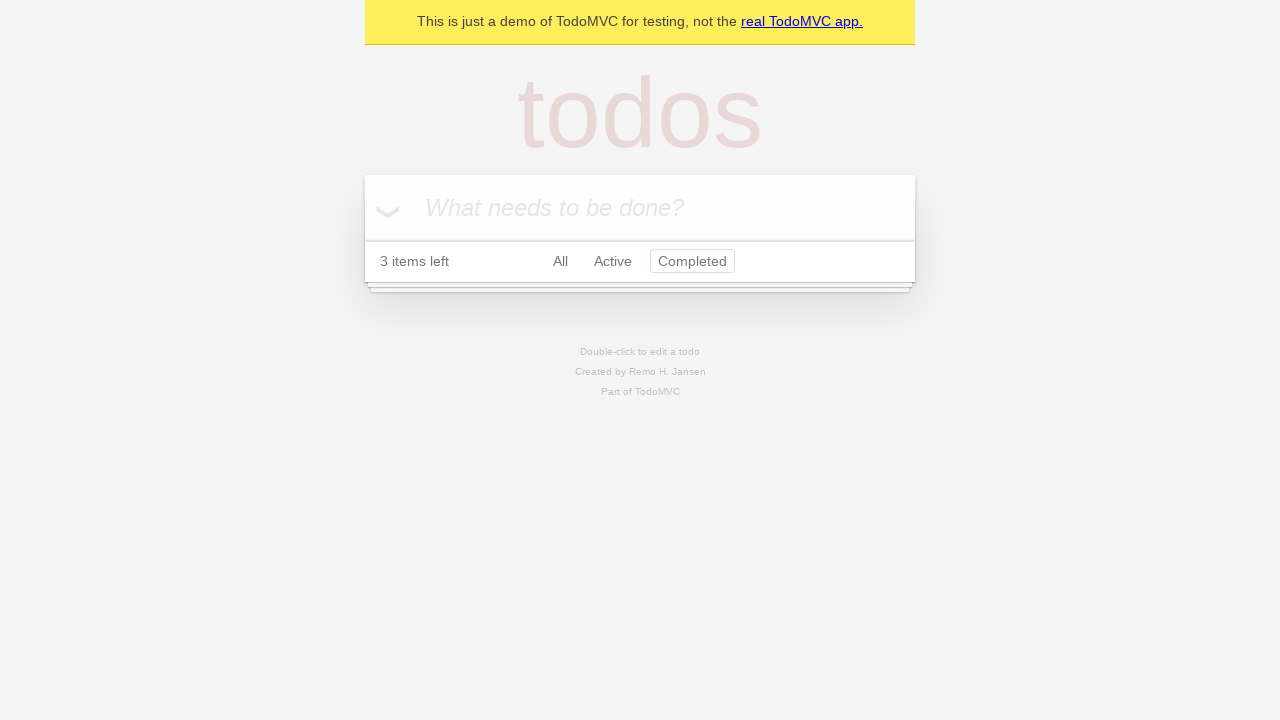

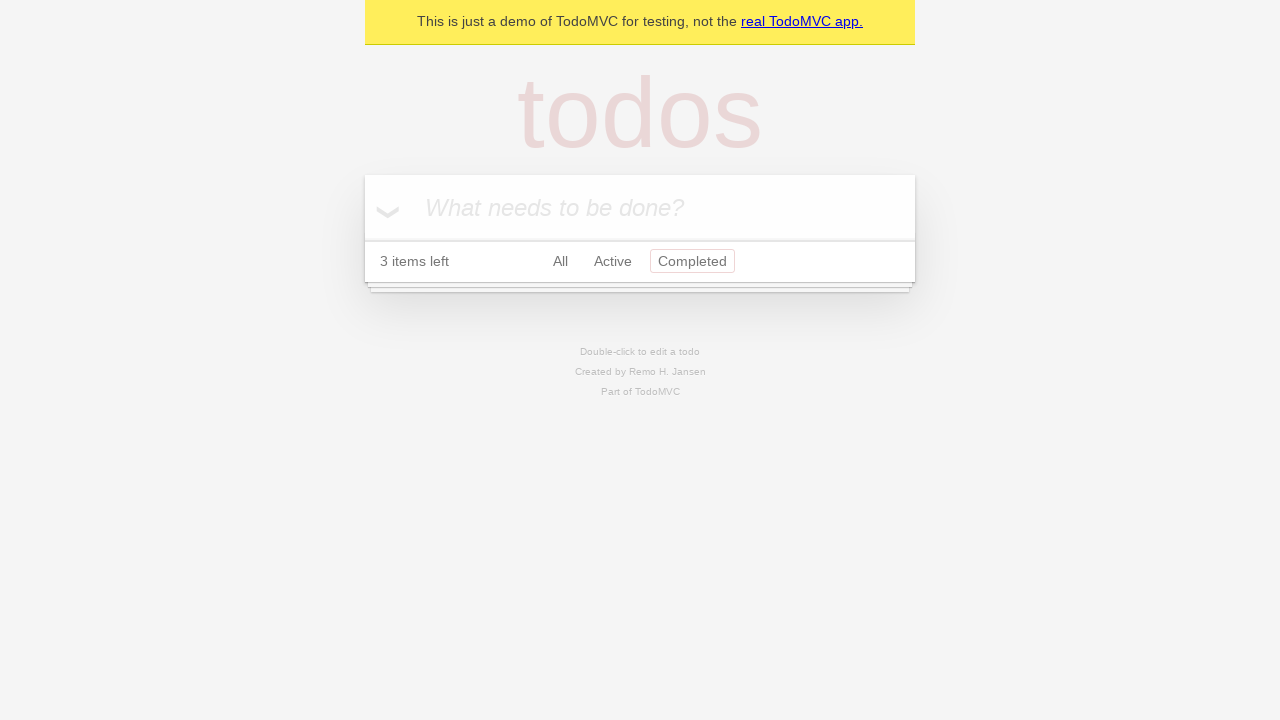